Tests window handling by opening a popup window, switching between windows, closing the popup, and then interacting with the main window

Starting URL: https://omayo.blogspot.com/

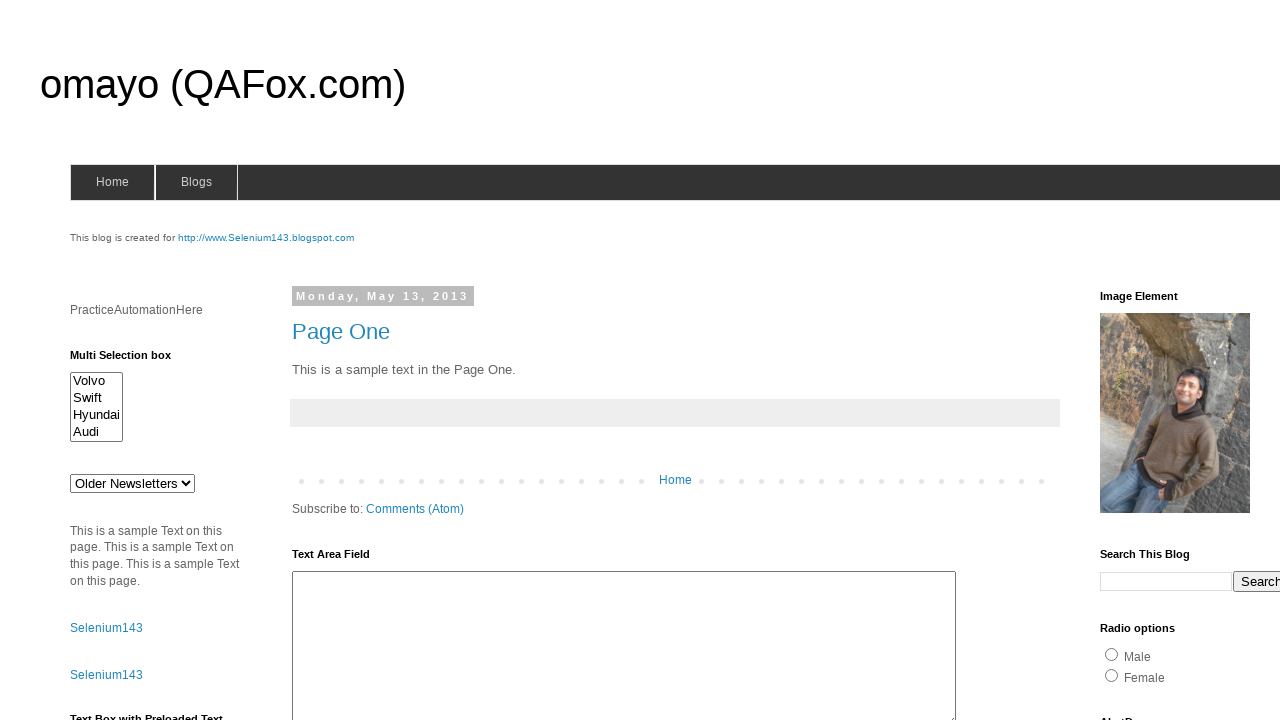

Clicked link to open popup window at (132, 360) on xpath=//a[.='Open a popup window']
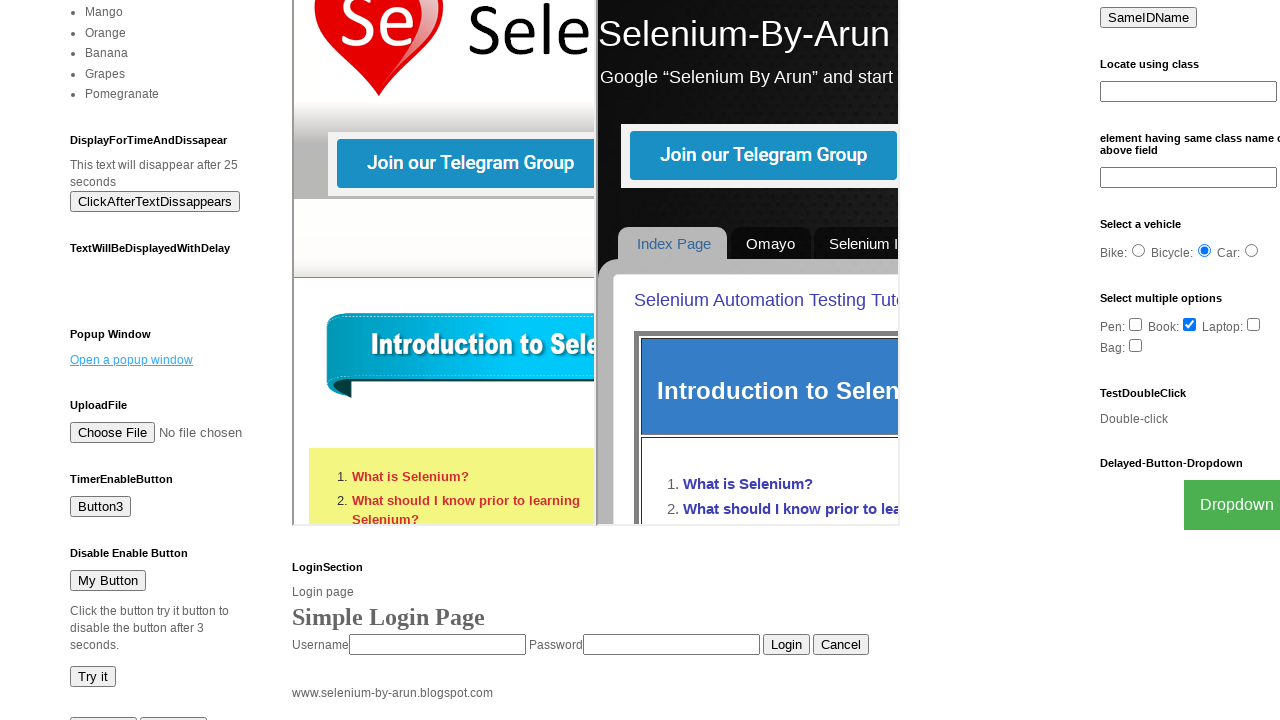

Waited for popup window to open
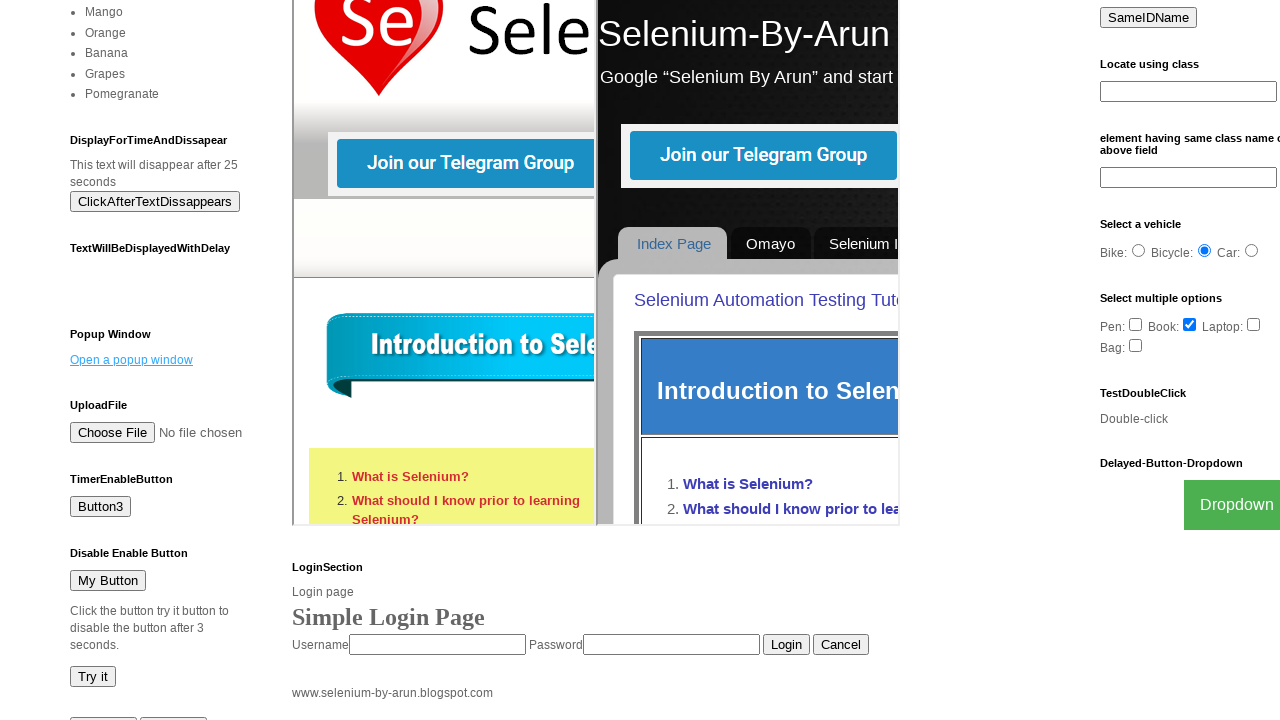

Identified popup window from context pages
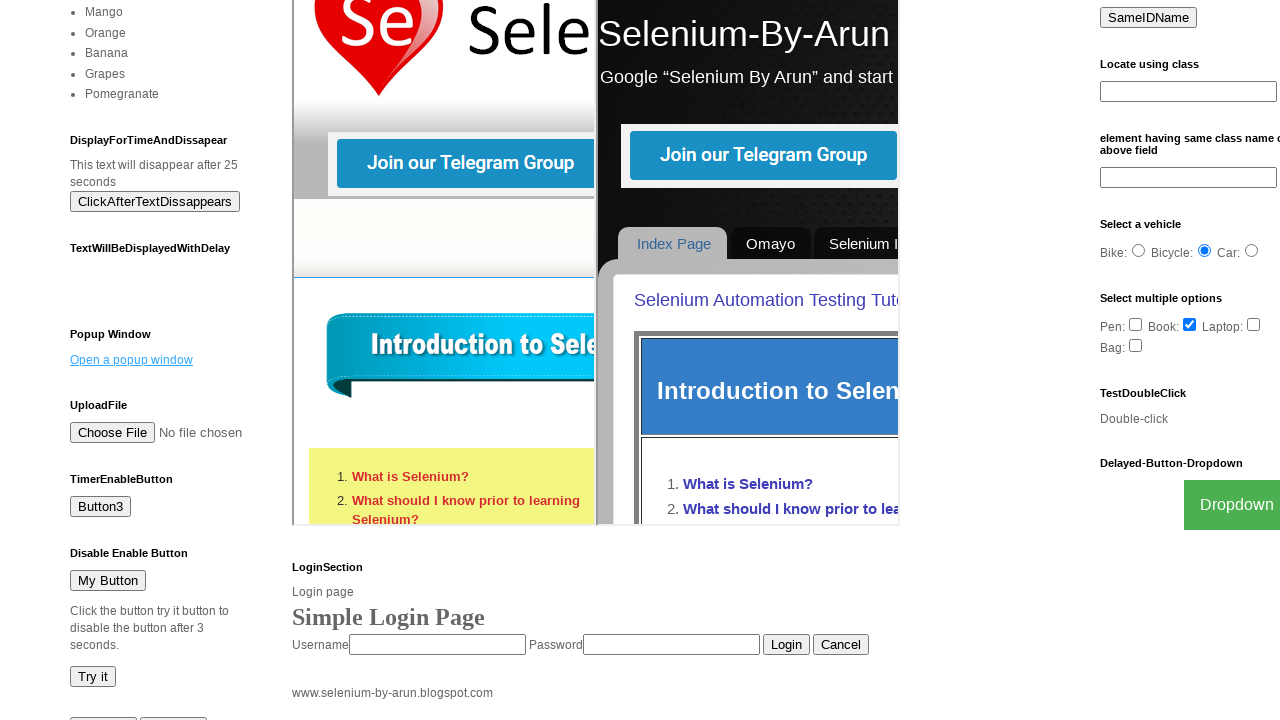

Closed the popup window
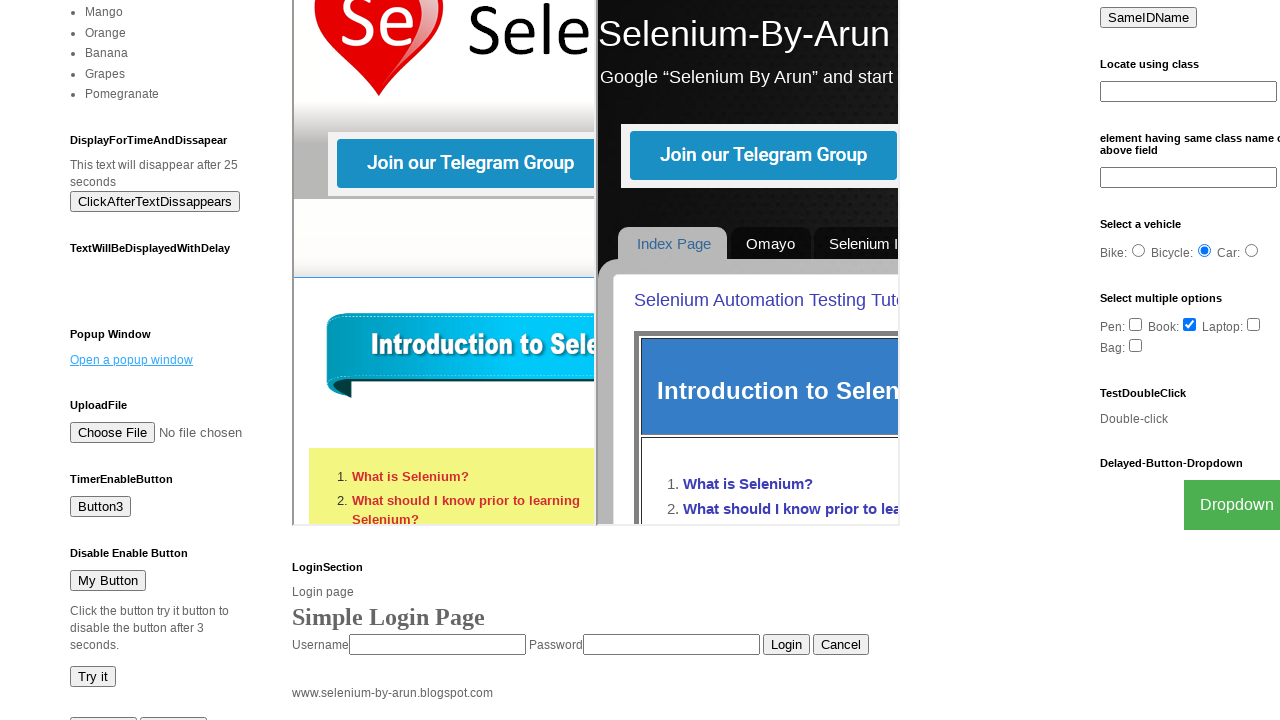

Waited after closing popup window
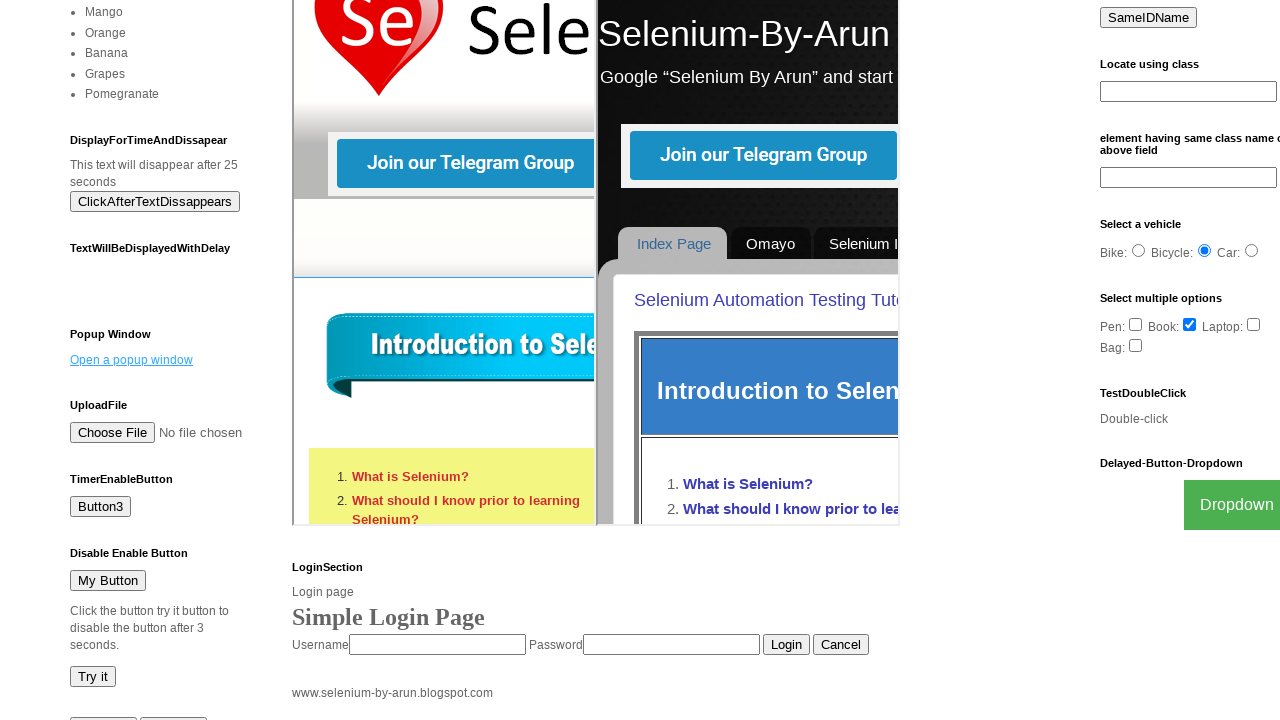

Filled search field with 'prasanth' in main window on input[name='q']
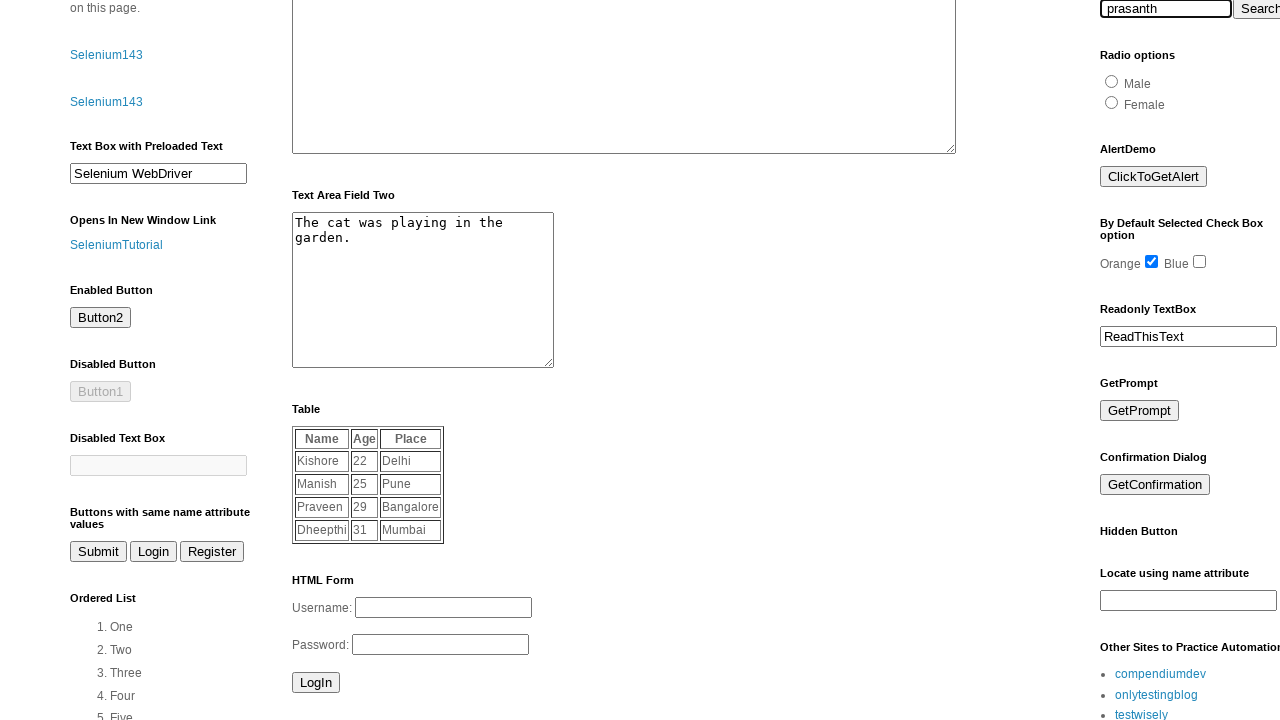

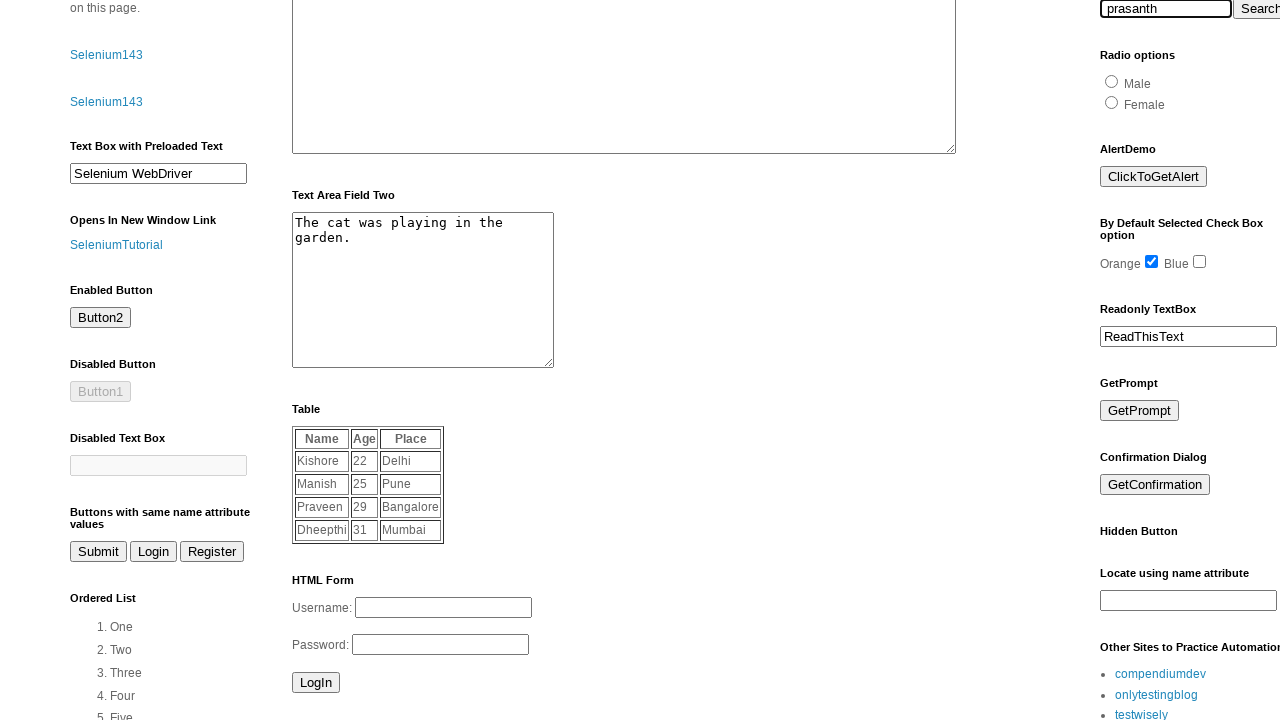